Navigates to Ukrainian alerts page and verifies SVG g elements are present

Starting URL: https://alerts.in.ua/

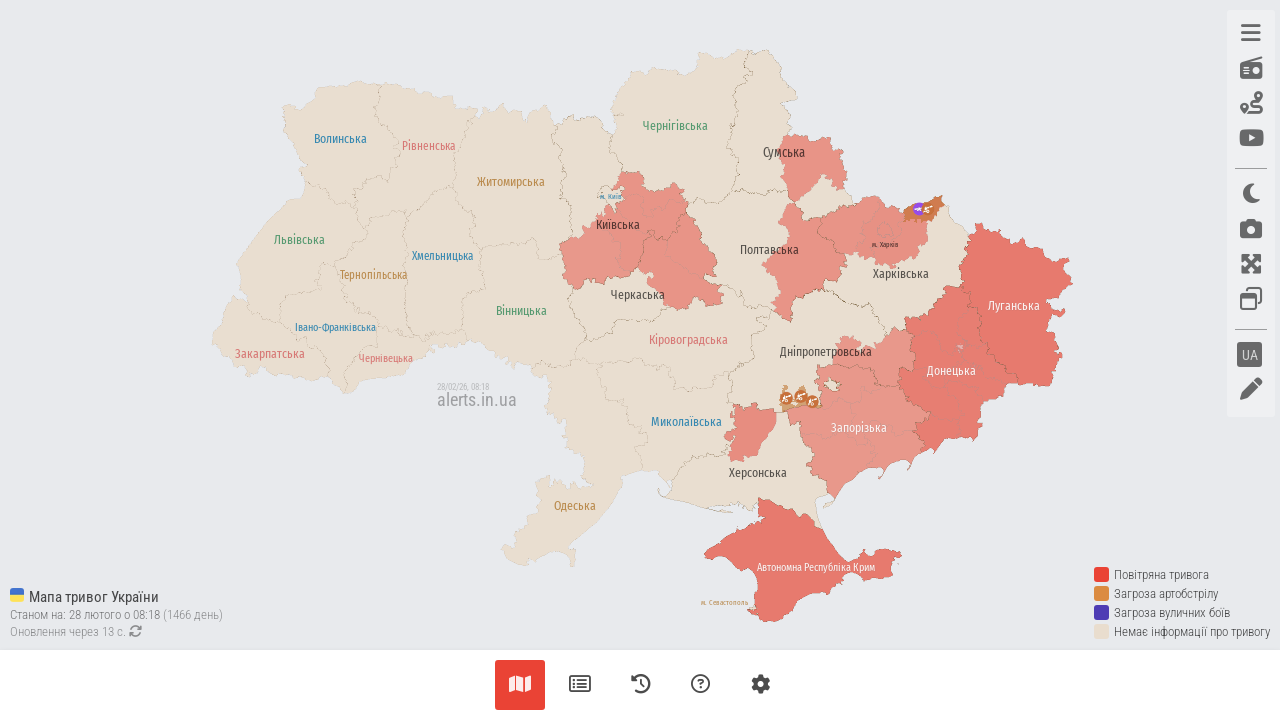

Navigated to Ukrainian alerts page at https://alerts.in.ua/
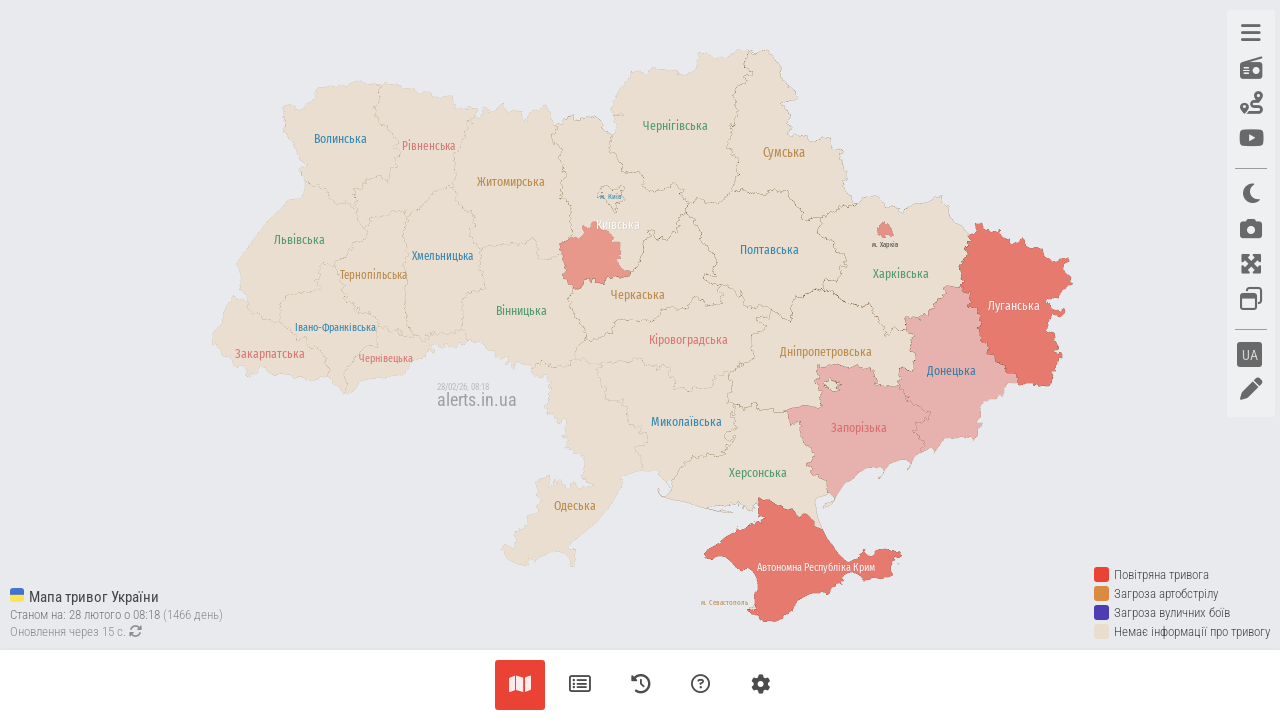

Waited for SVG g elements to be present on the page
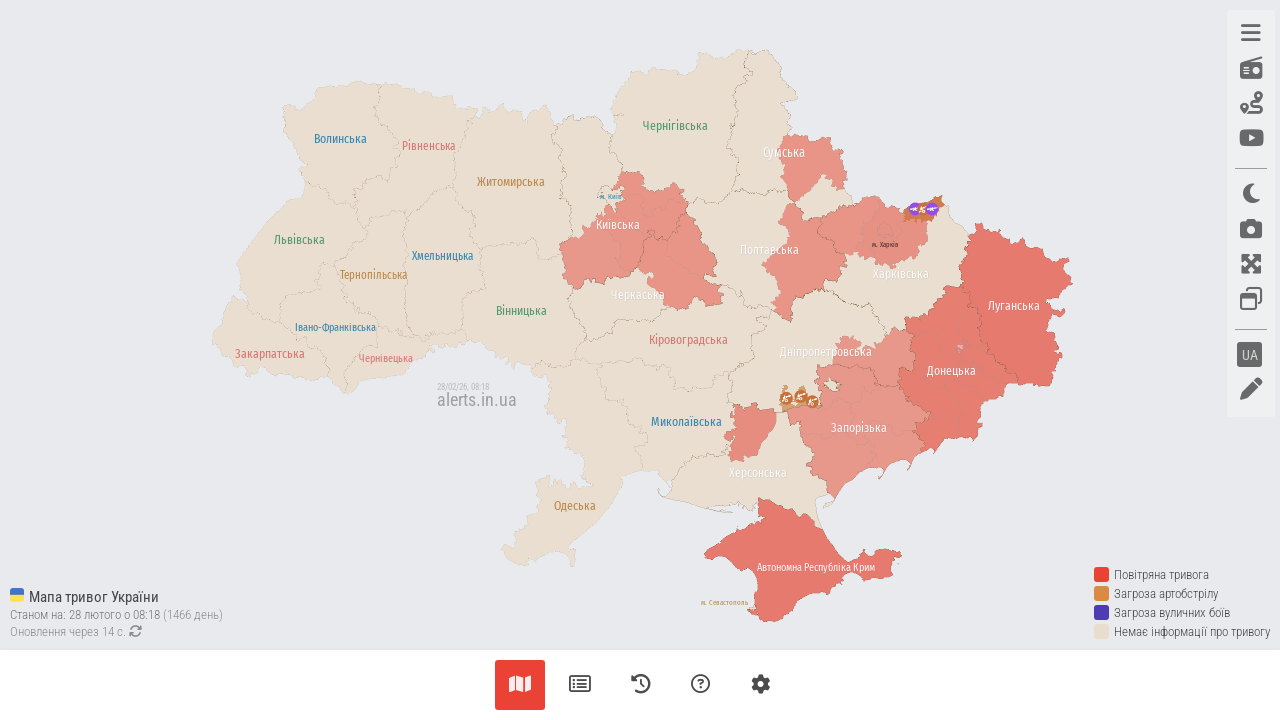

Verified SVG g elements are present - found 68 elements
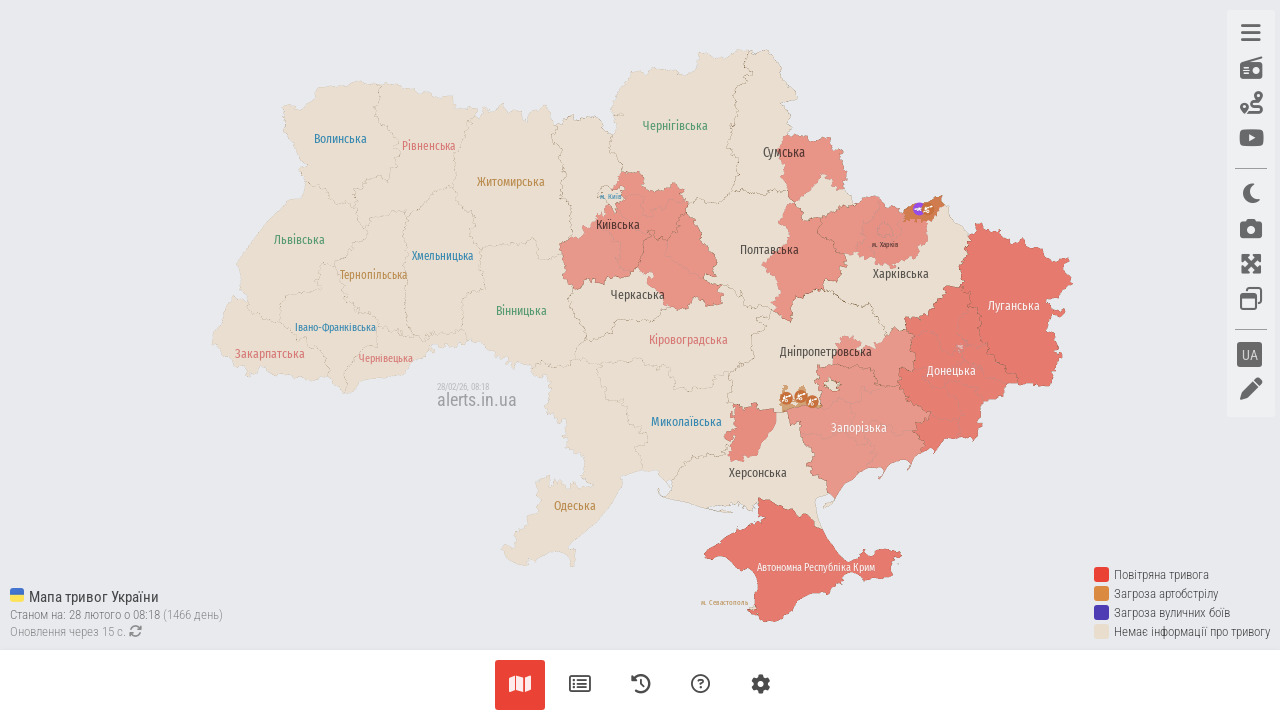

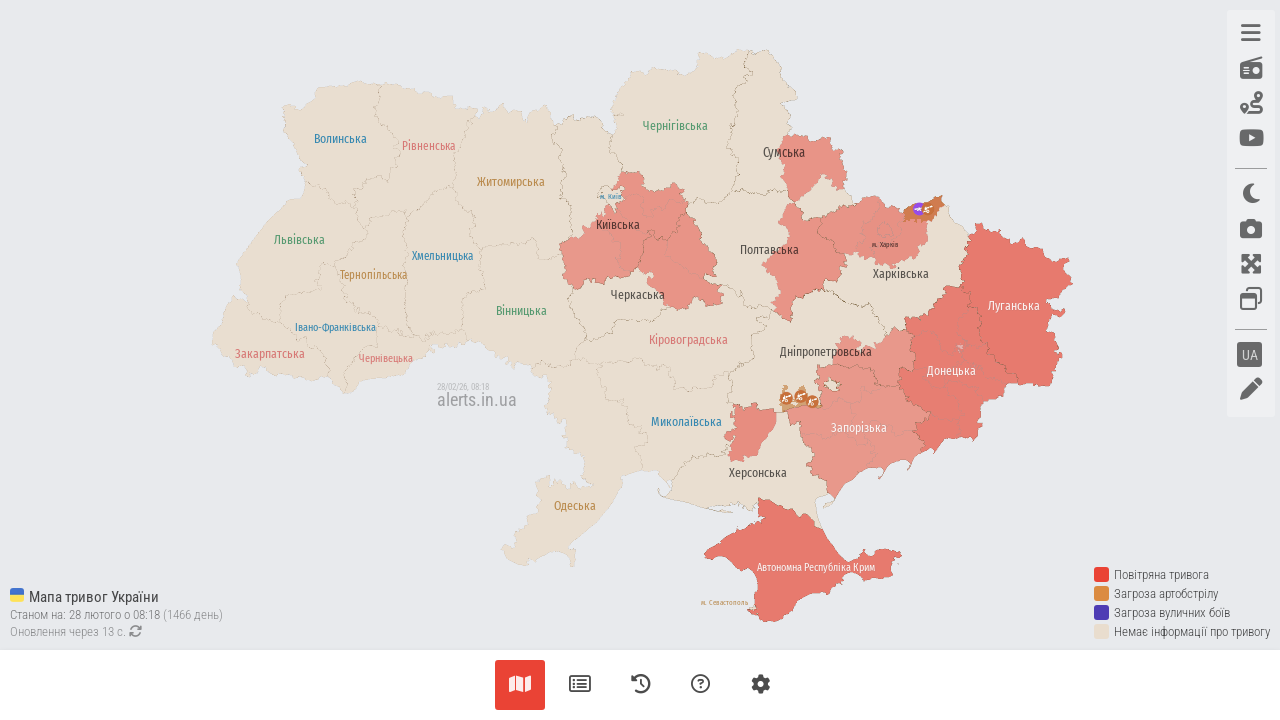